Tests a complete flight booking flow on BlazeDemo by selecting departure and destination cities, choosing a flight based on price, filling in passenger and payment details, and verifying the purchase confirmation.

Starting URL: https://blazedemo.com/

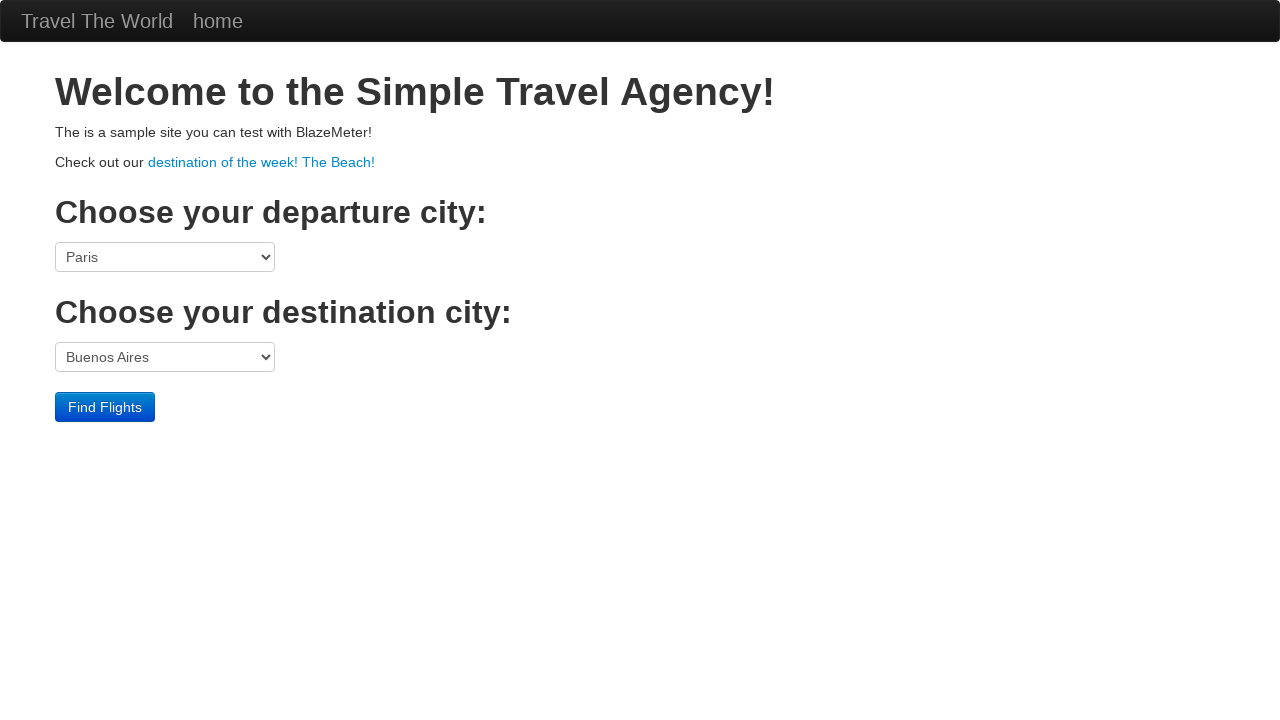

Selected Mexico City as departure city on select[name='fromPort']
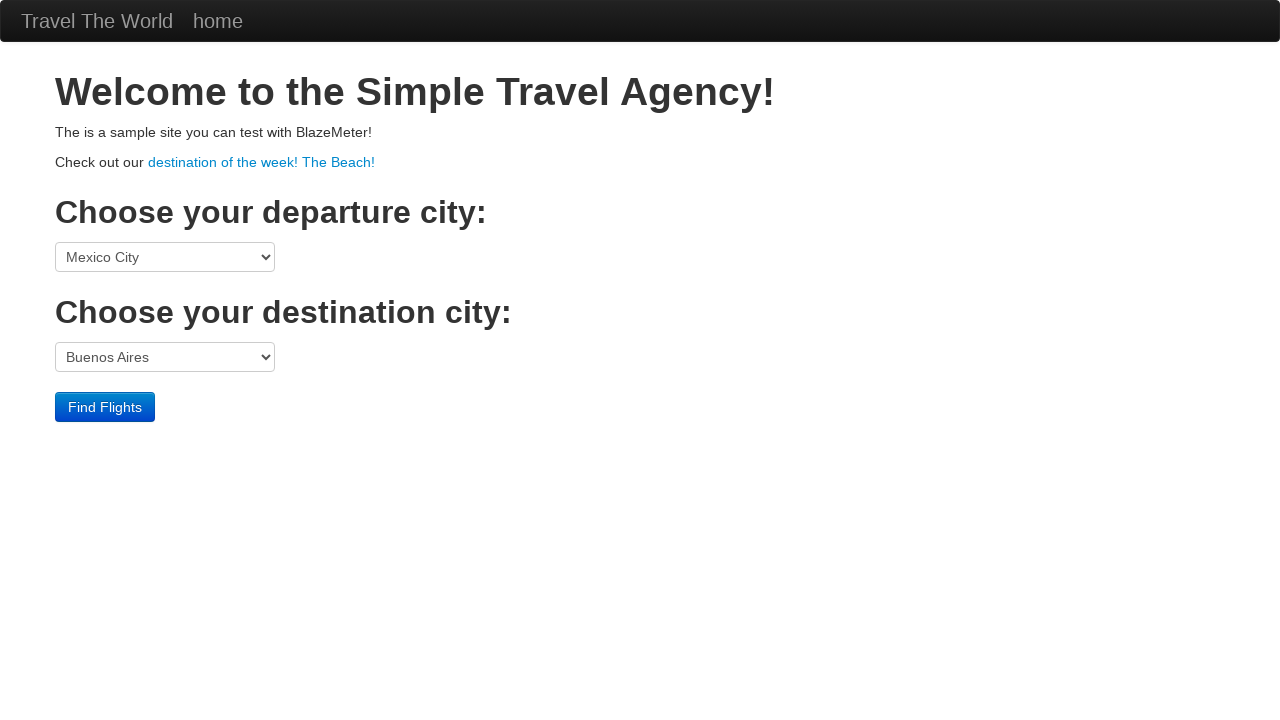

Selected New York as destination city on select[name='toPort']
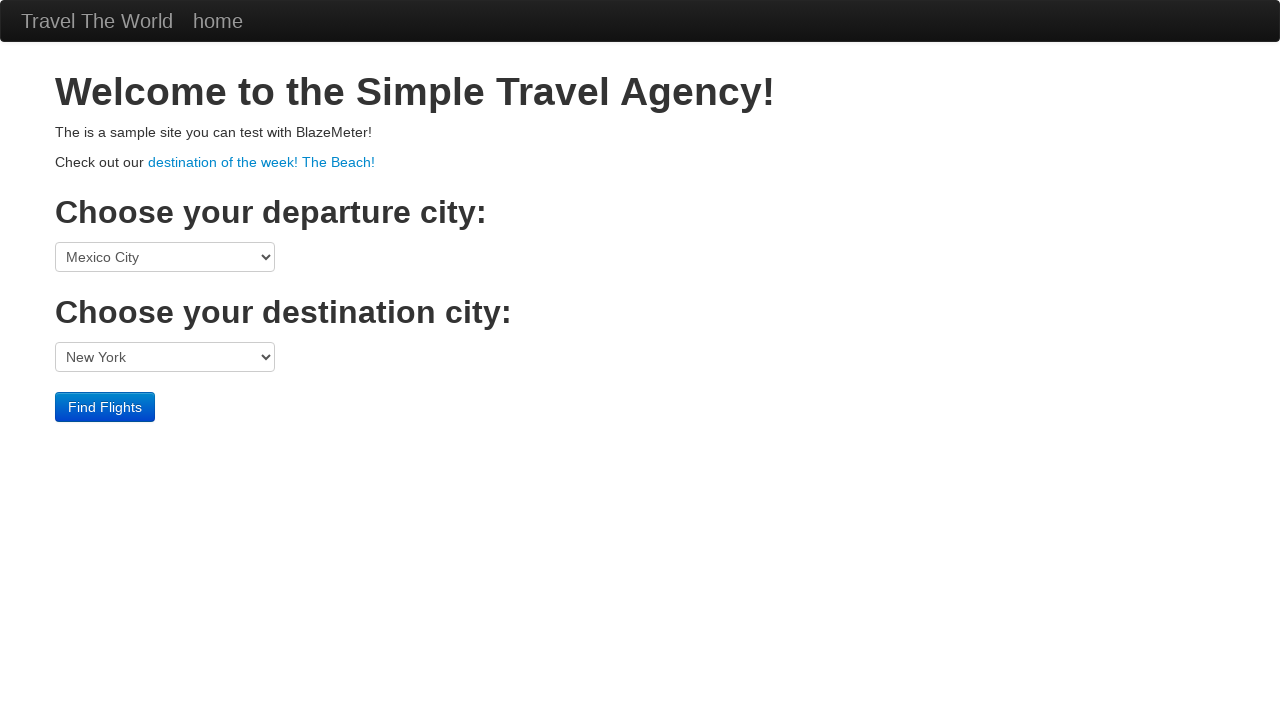

Clicked Find Flights button at (105, 407) on input[type='submit']
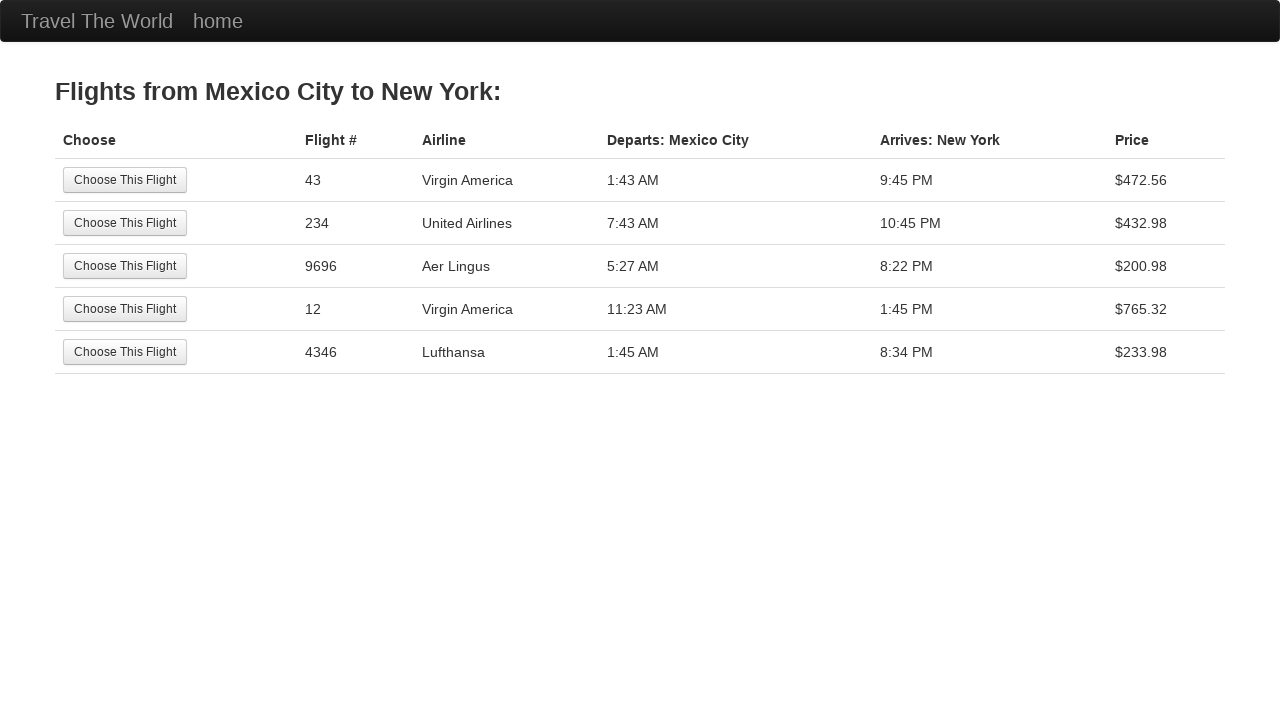

Flights table loaded
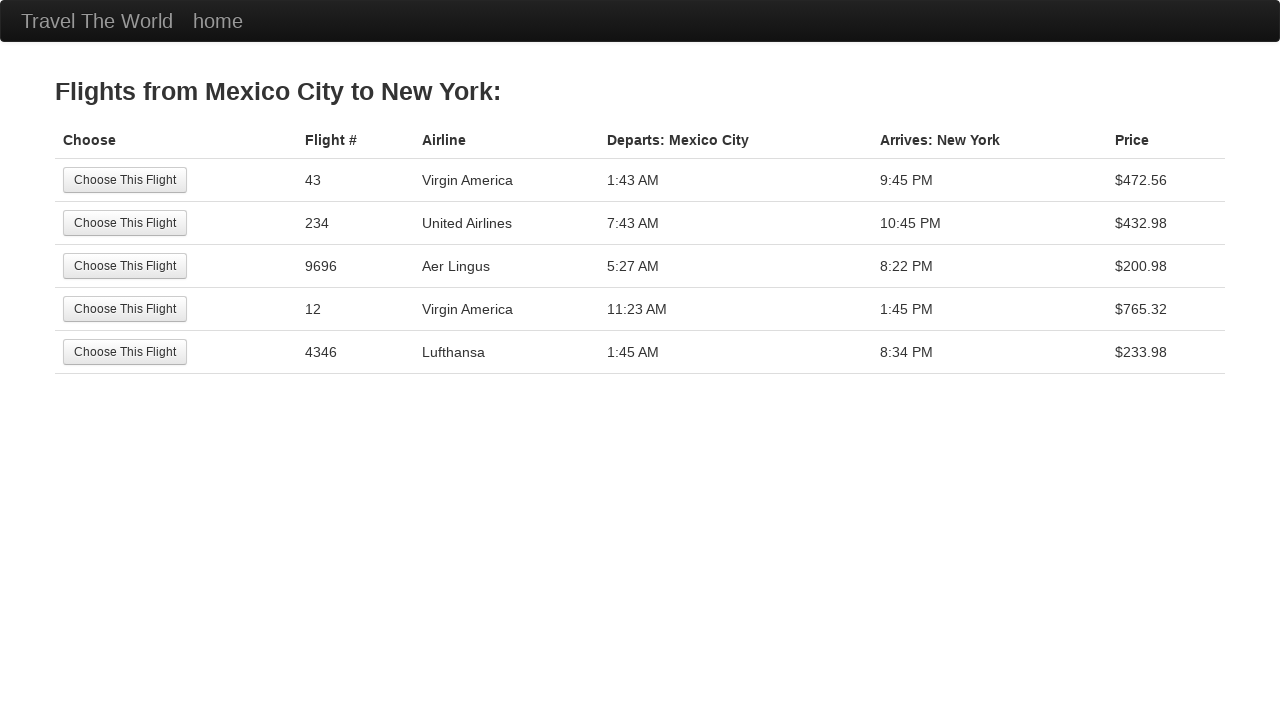

Retrieved all flight price rows
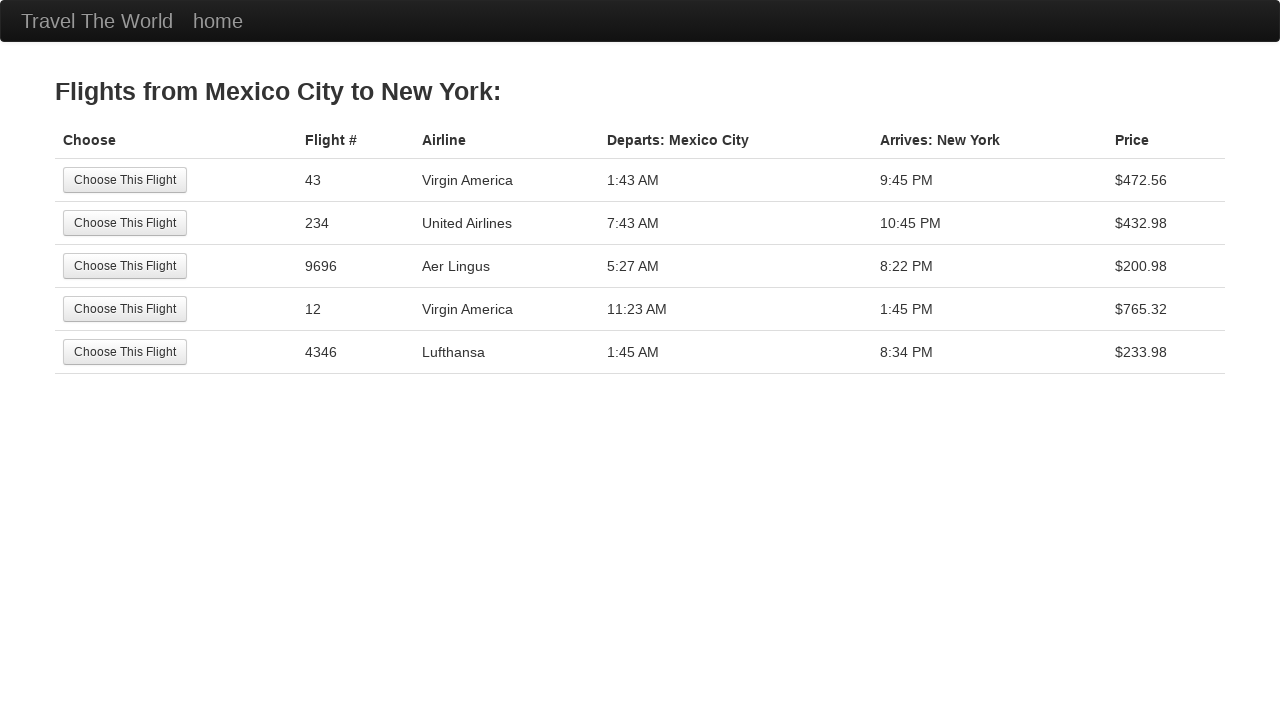

Selected flight with price $200.98 at (176, 266) on //table[@class='table']//tr[3]//td[1]
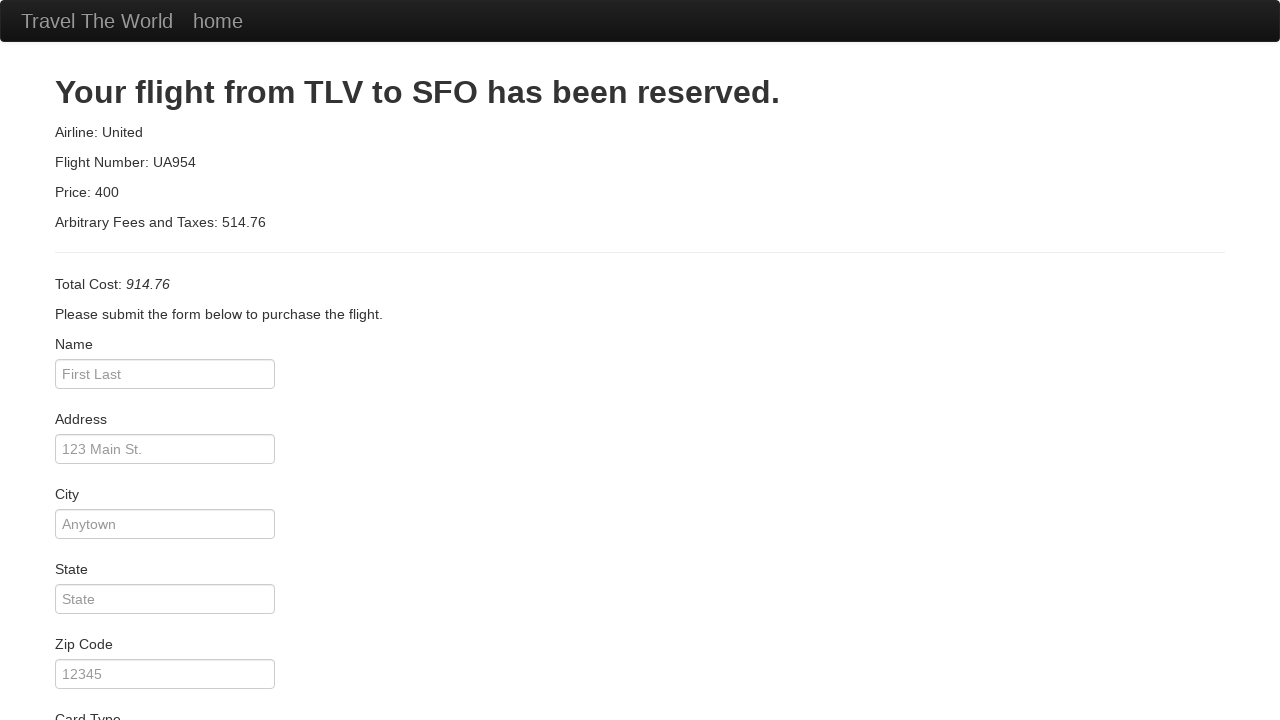

Purchase page loaded
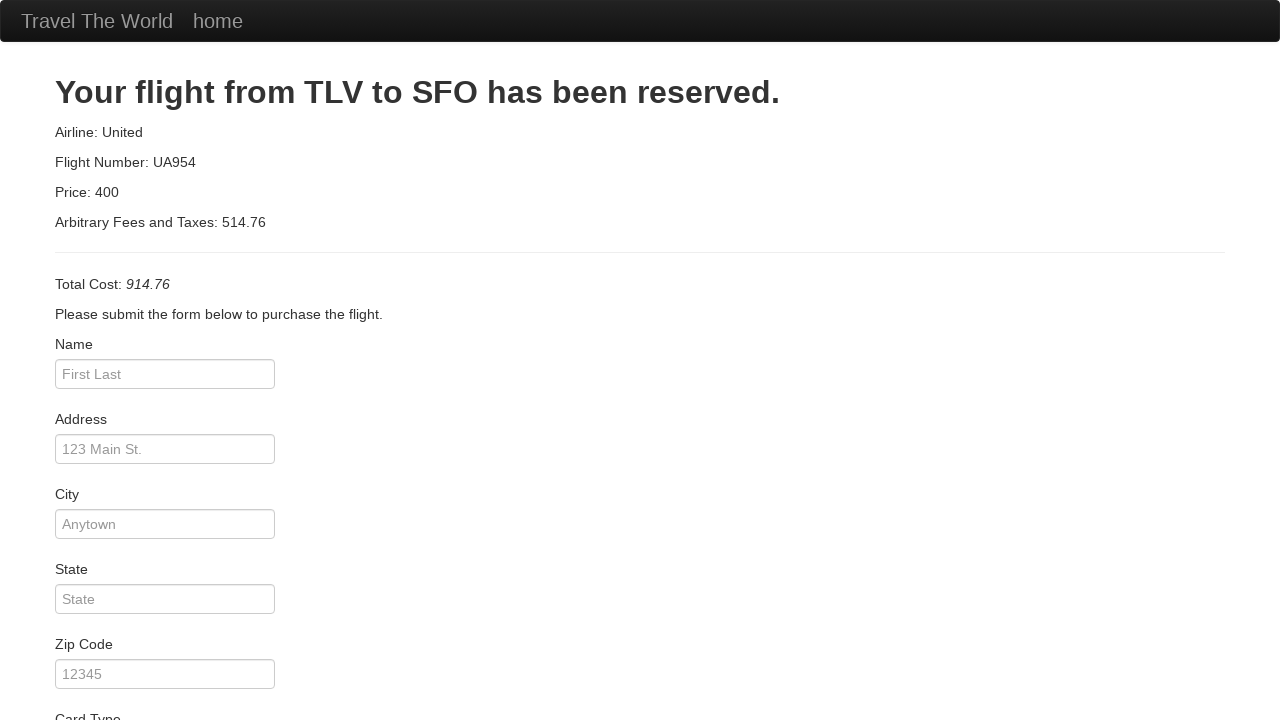

Filled passenger name as Ryan Gosling on #inputName
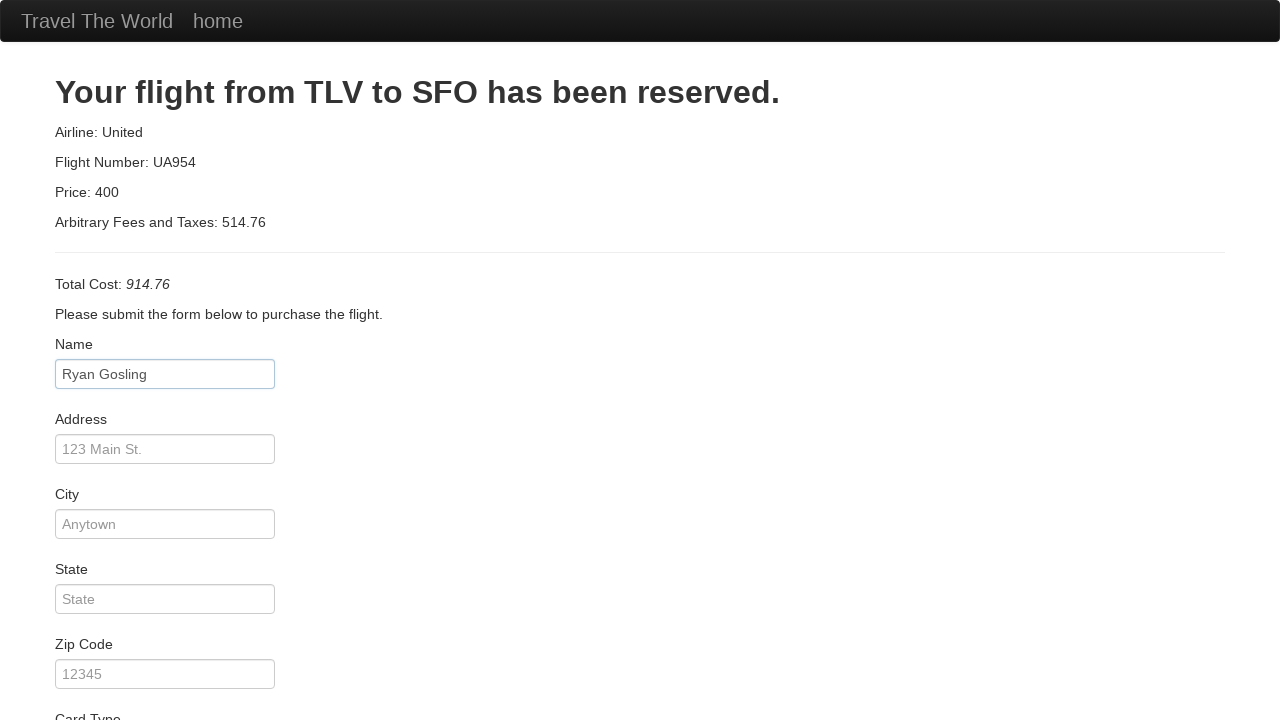

Filled address as 123 Main Street on #address
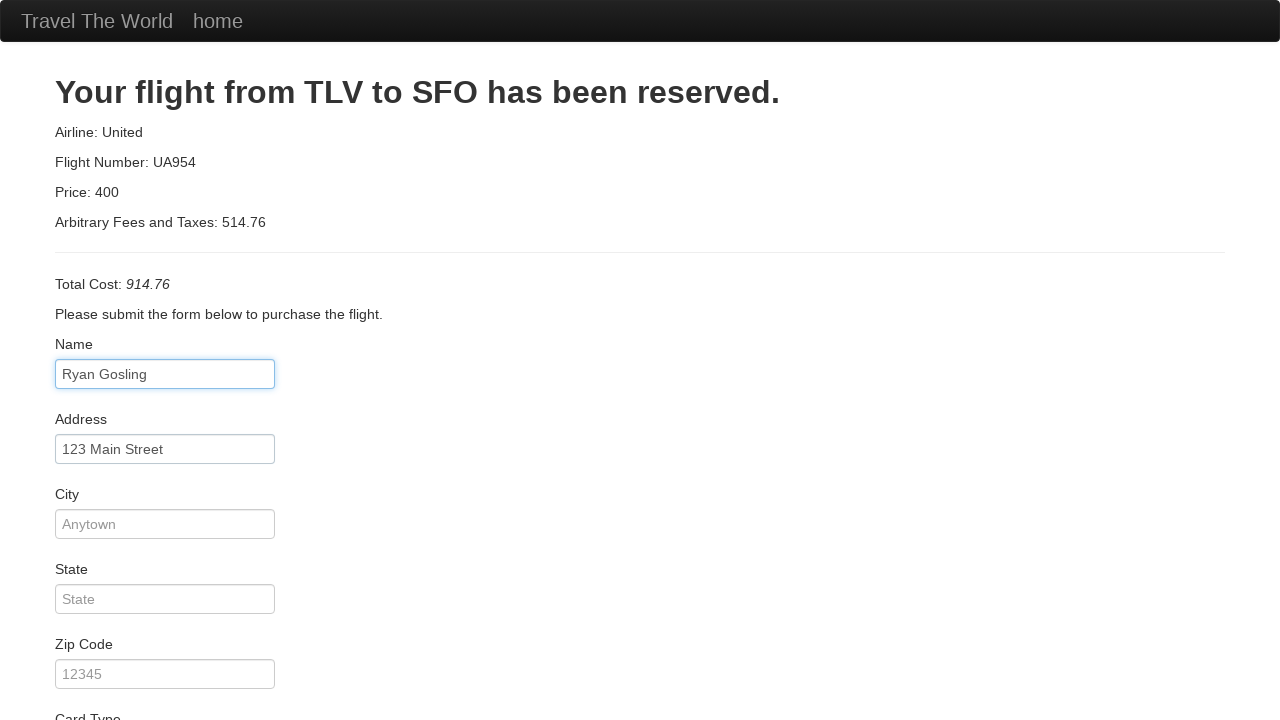

Filled city as Rochestor on #city
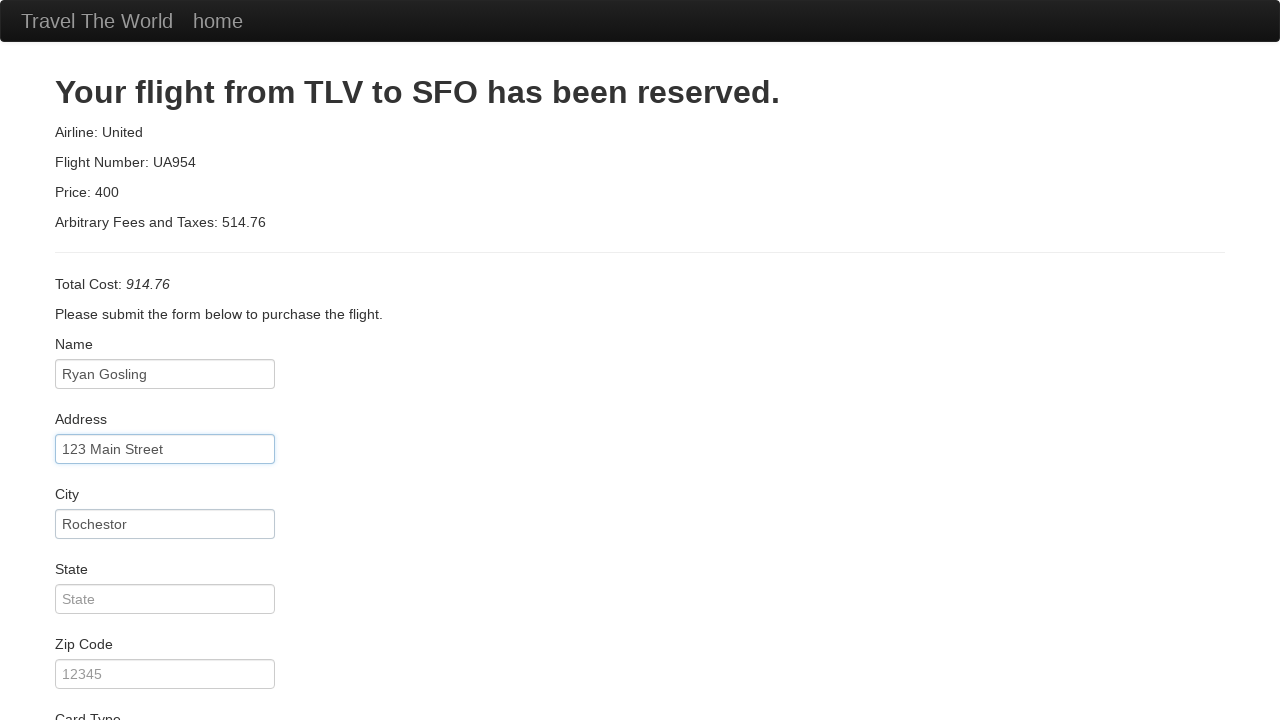

Filled state as New York on #state
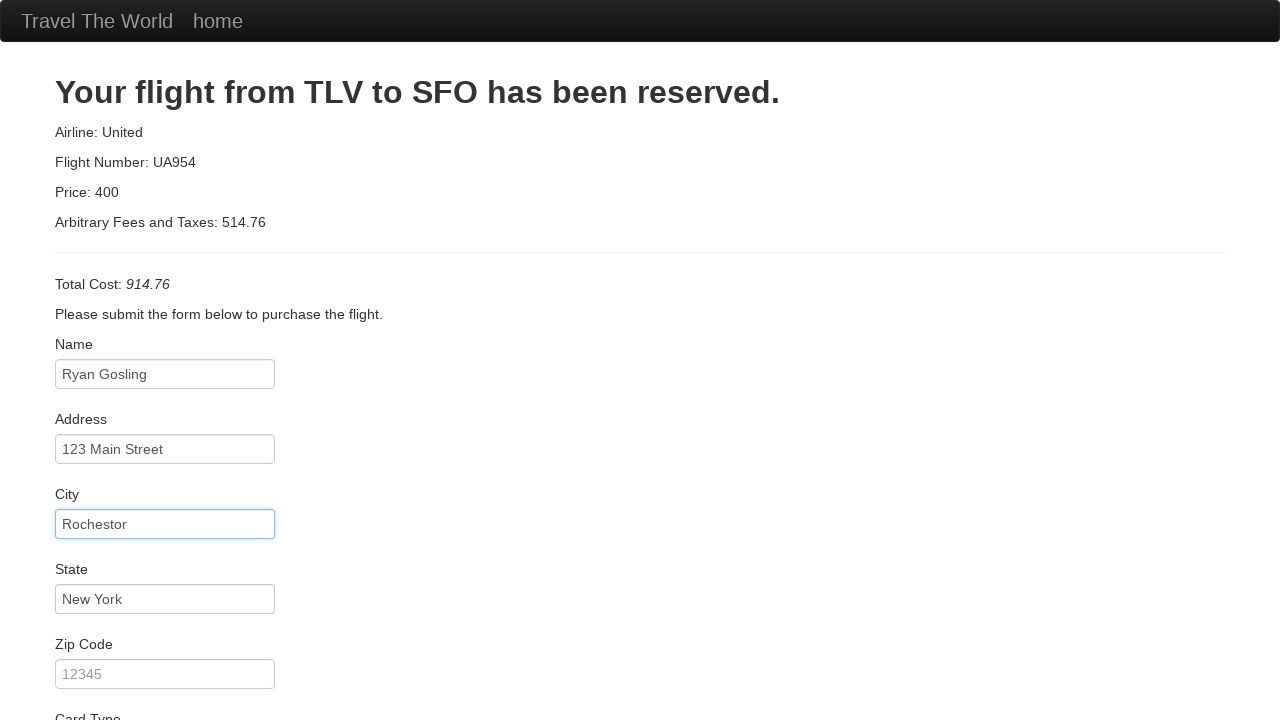

Filled zip code as 41235 on #zipCode
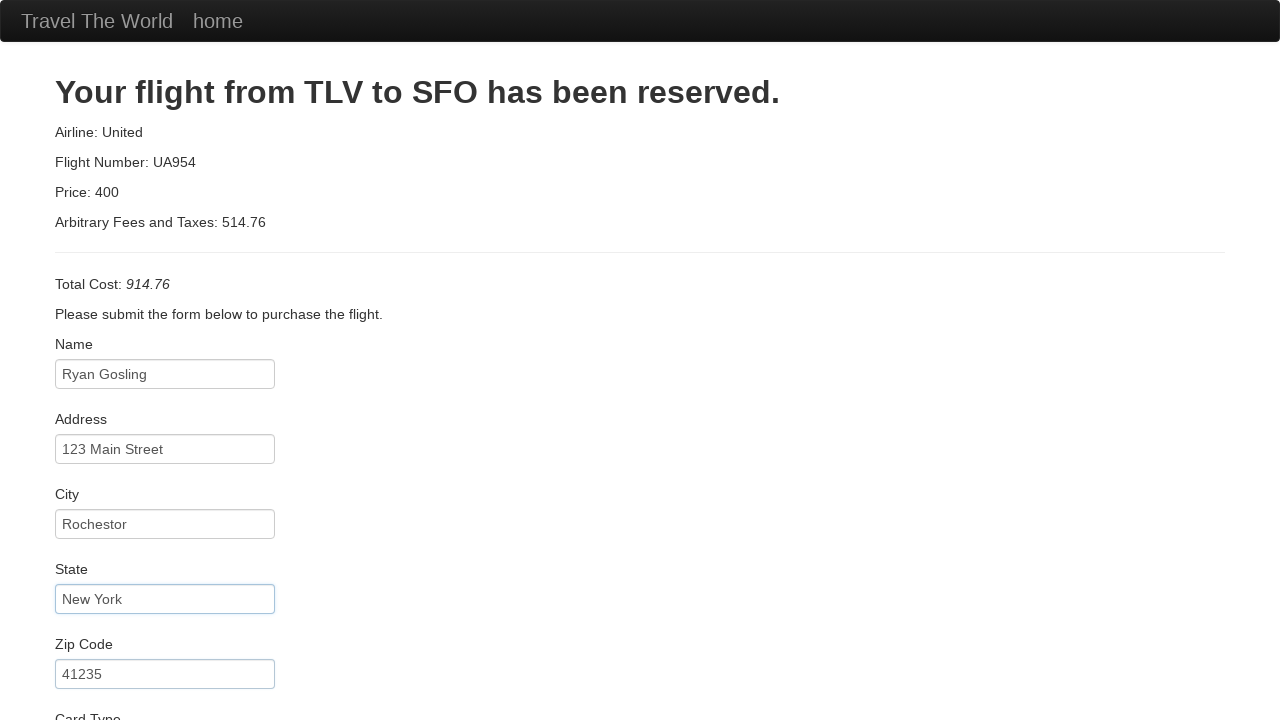

Selected Visa as card type on #cardType
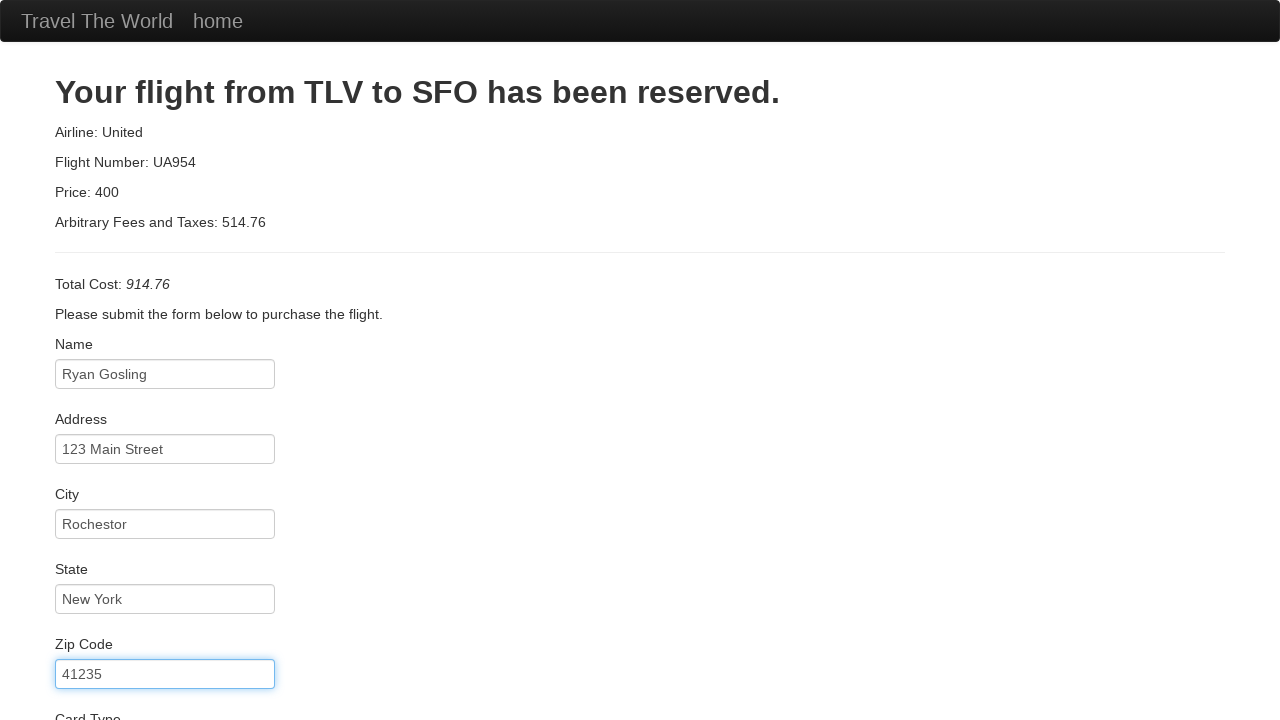

Filled credit card number on #creditCardNumber
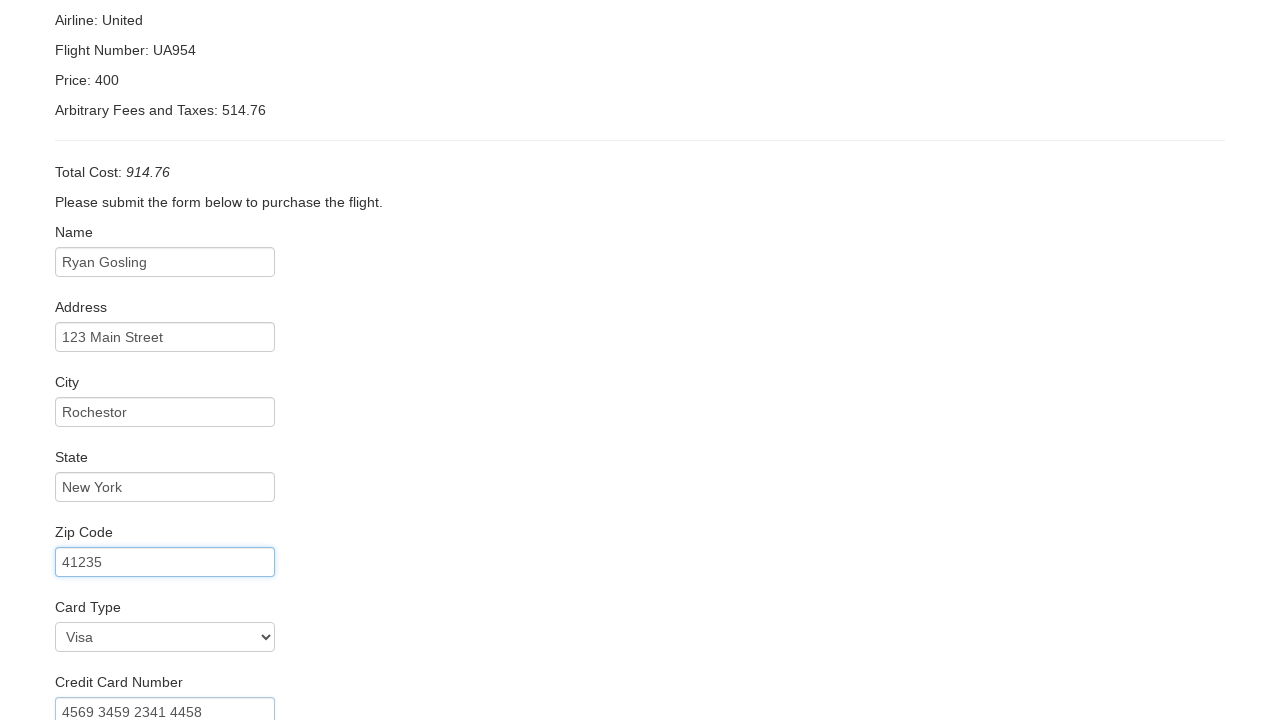

Filled credit card month as 10 on #creditCardMonth
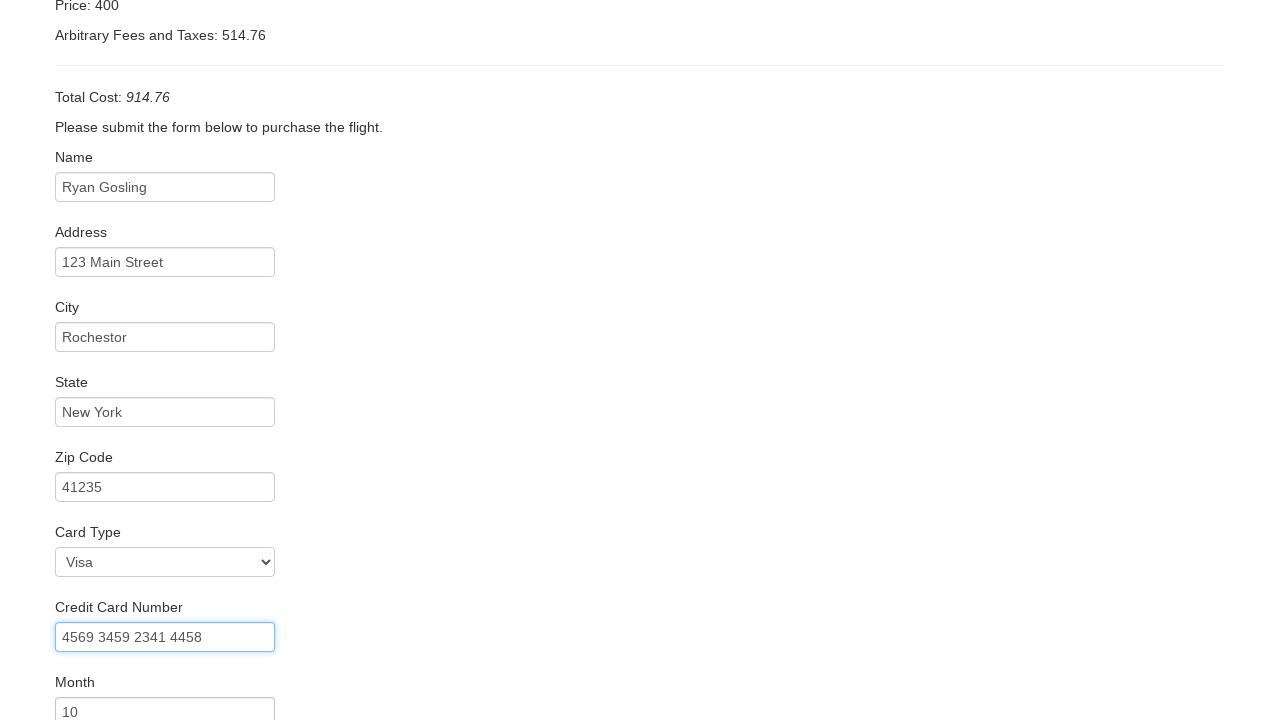

Filled credit card year as 2028 on #creditCardYear
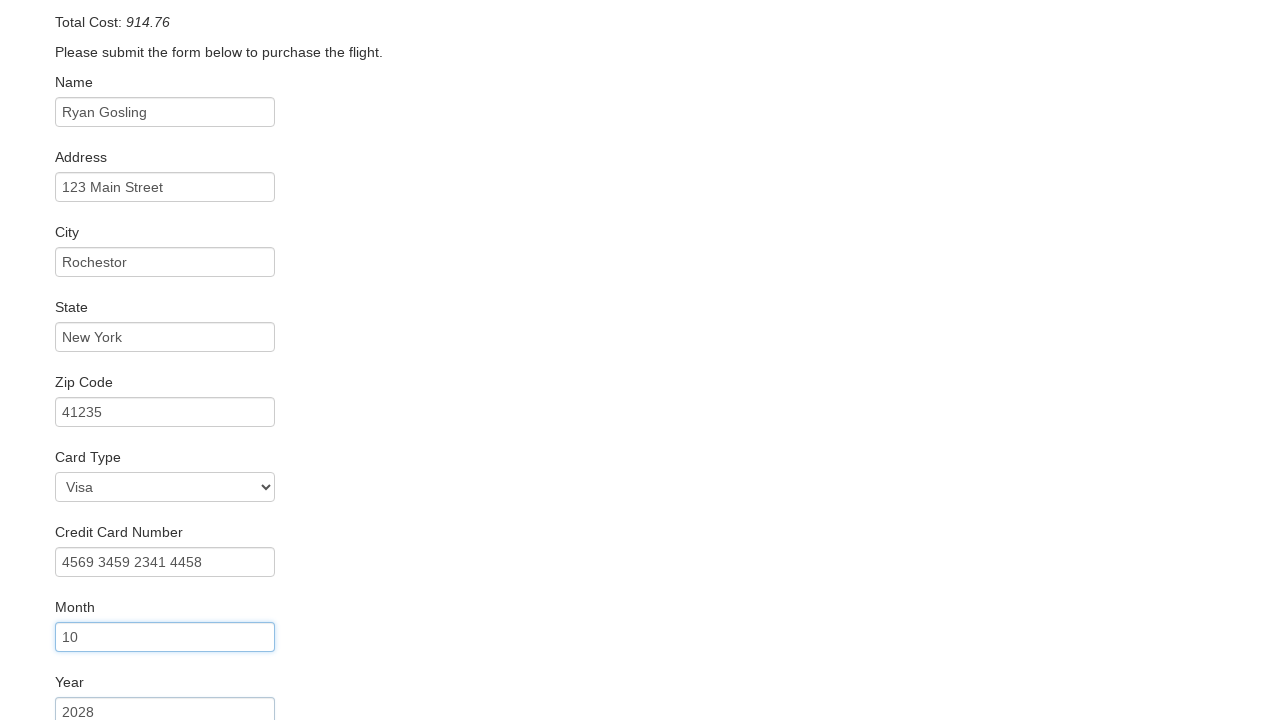

Filled name on card as Ryan Gosling on #nameOnCard
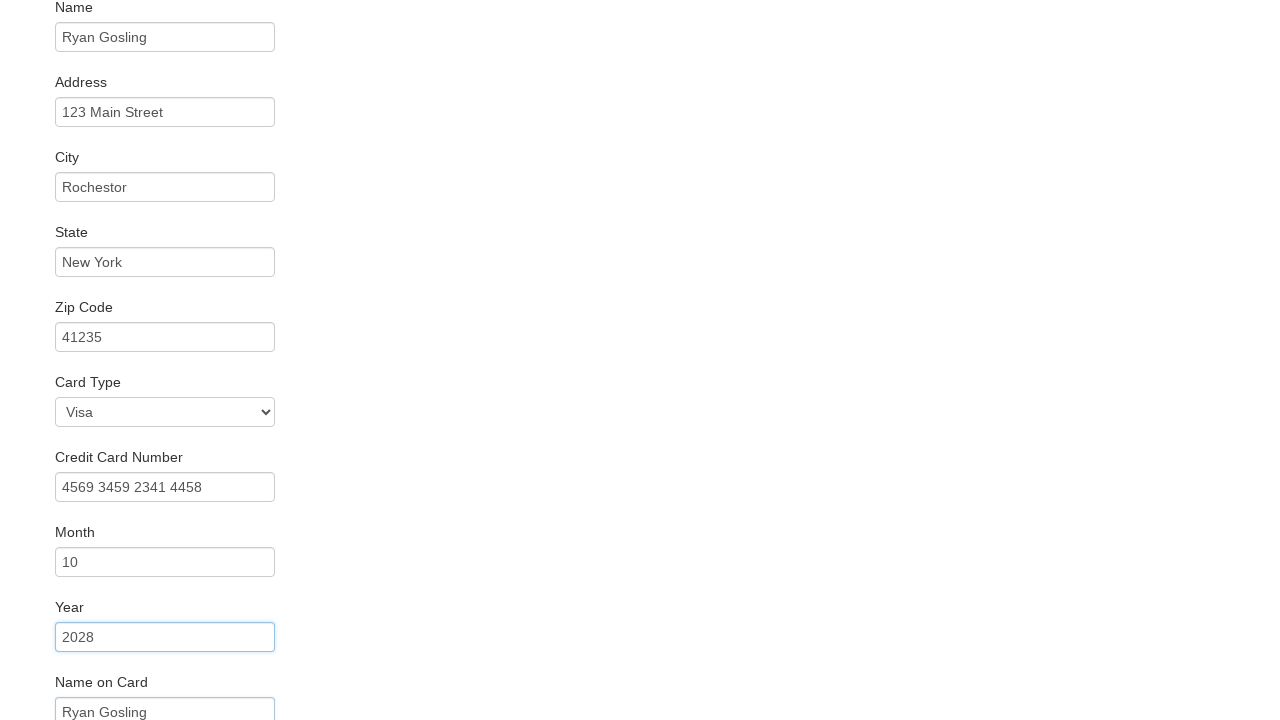

Checked Remember Me checkbox at (62, 656) on #rememberMe
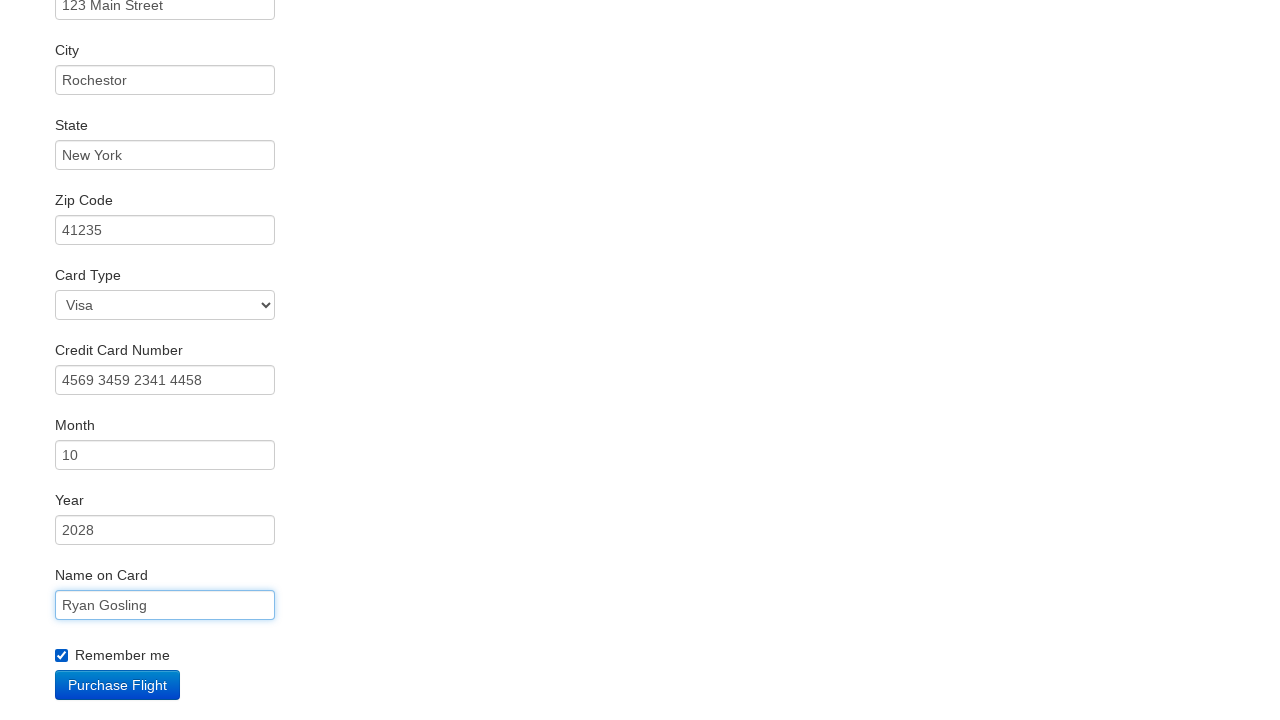

Clicked submit button to complete purchase at (118, 685) on input[type='submit']
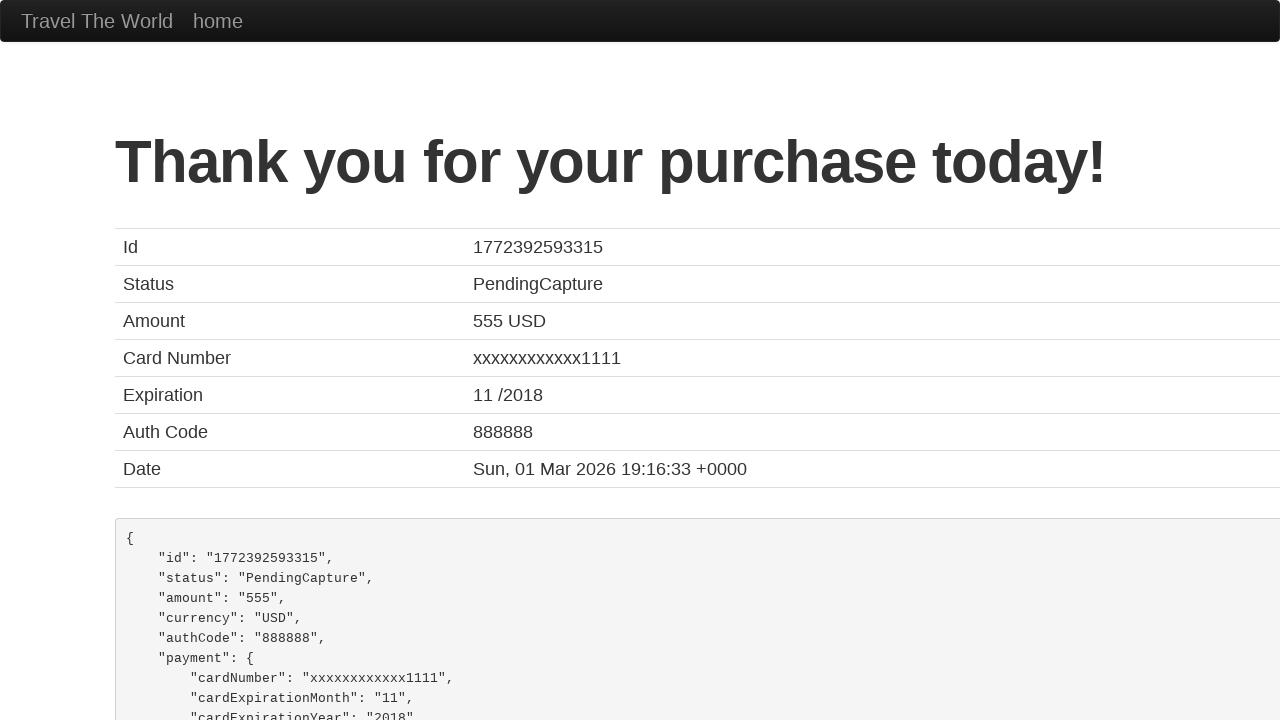

Confirmation page loaded with heading
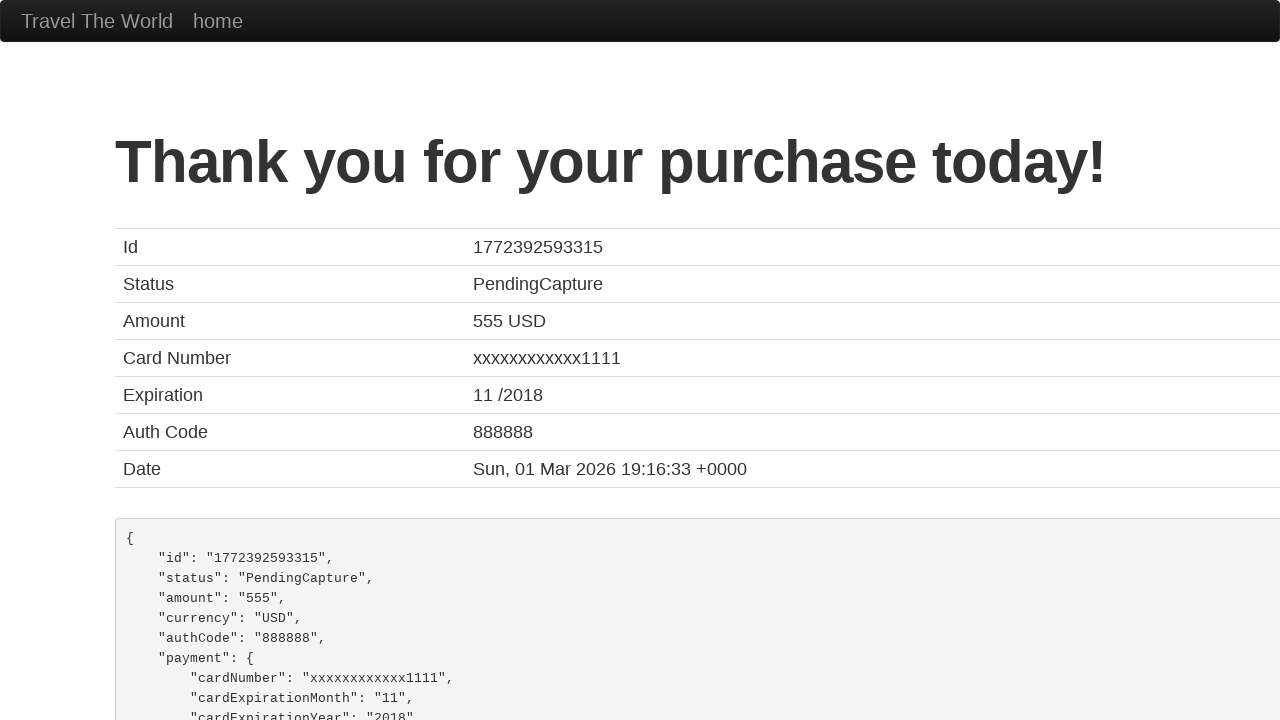

Retrieved confirmation header: Thank you for your purchase today!
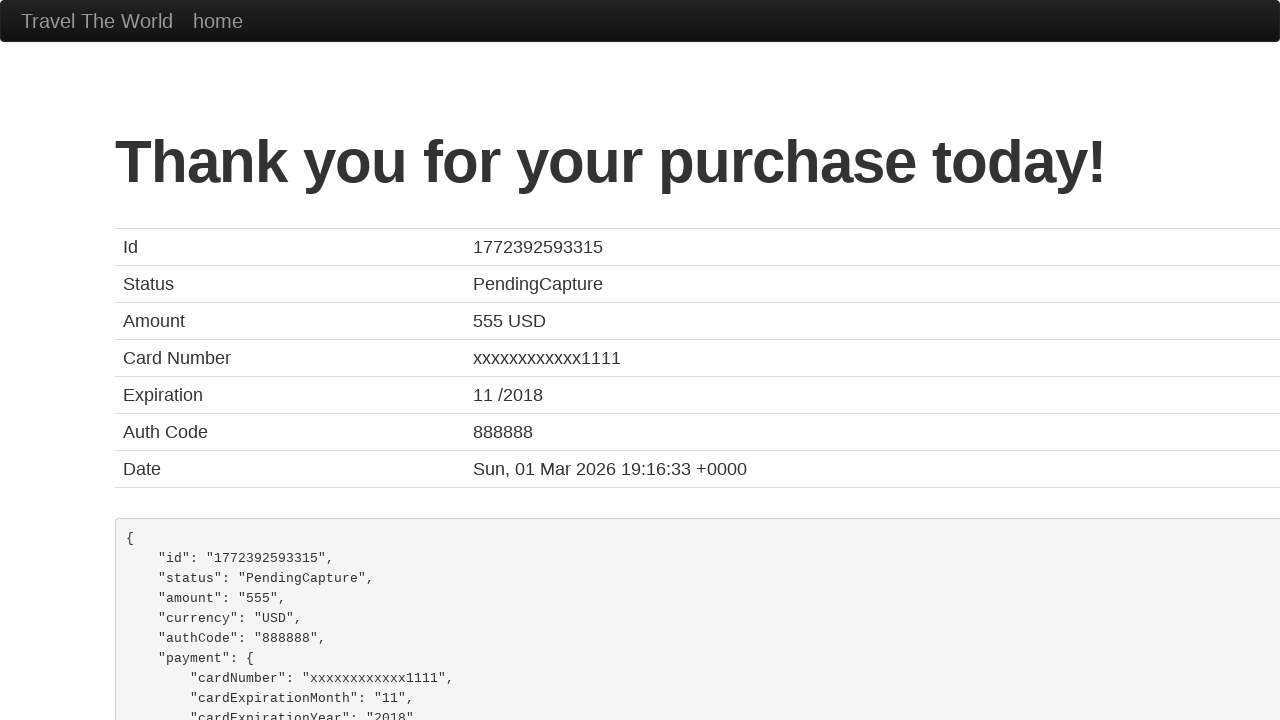

Verified purchase confirmation message
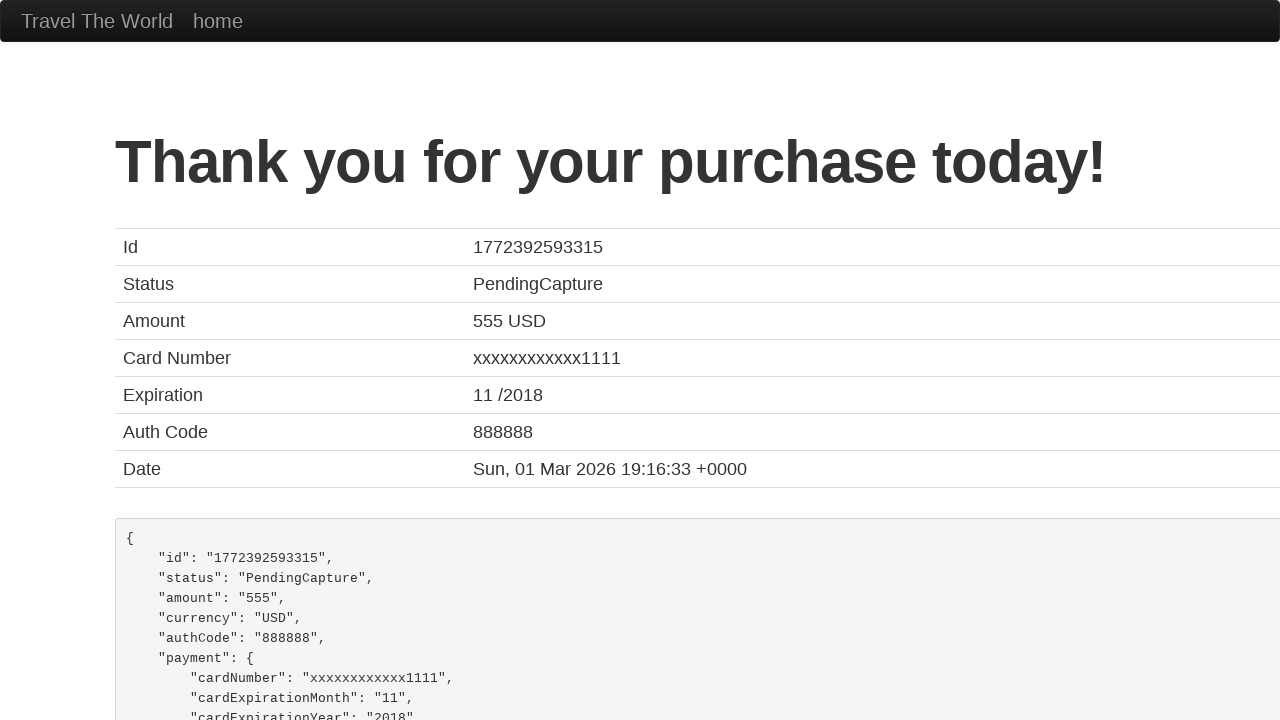

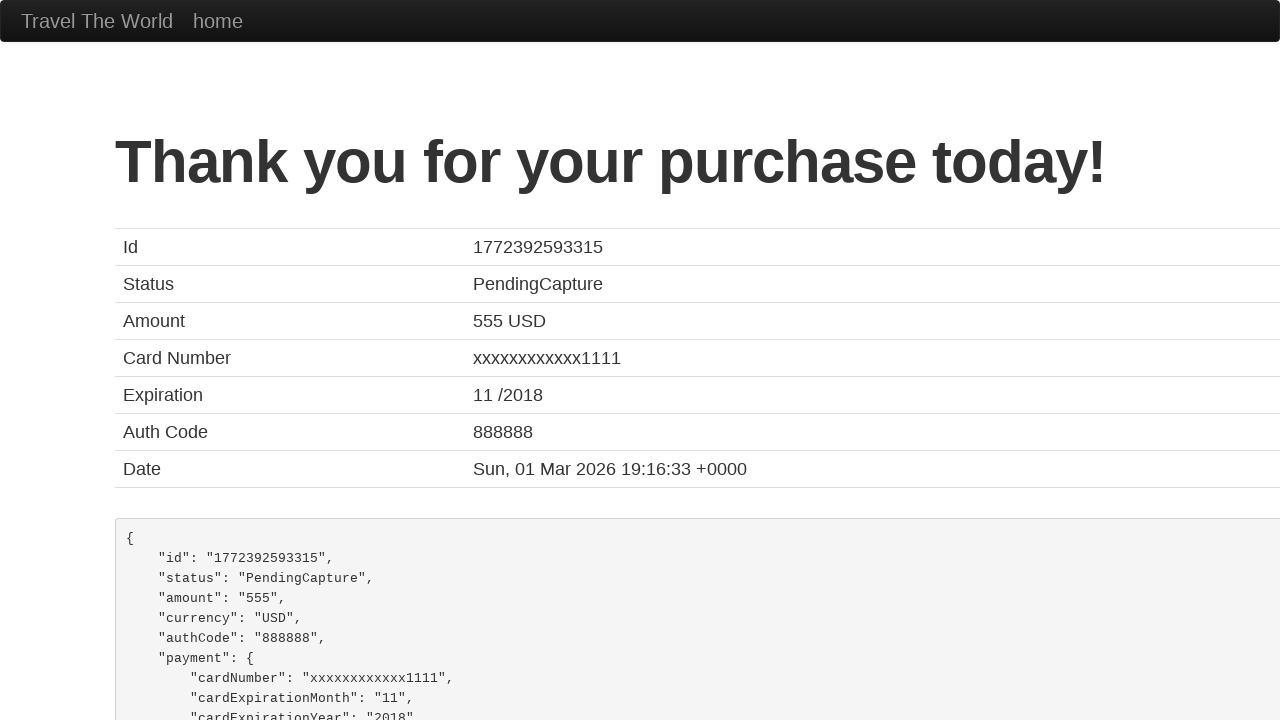